Navigates to Target homepage and maximizes the browser window

Starting URL: https://target.com

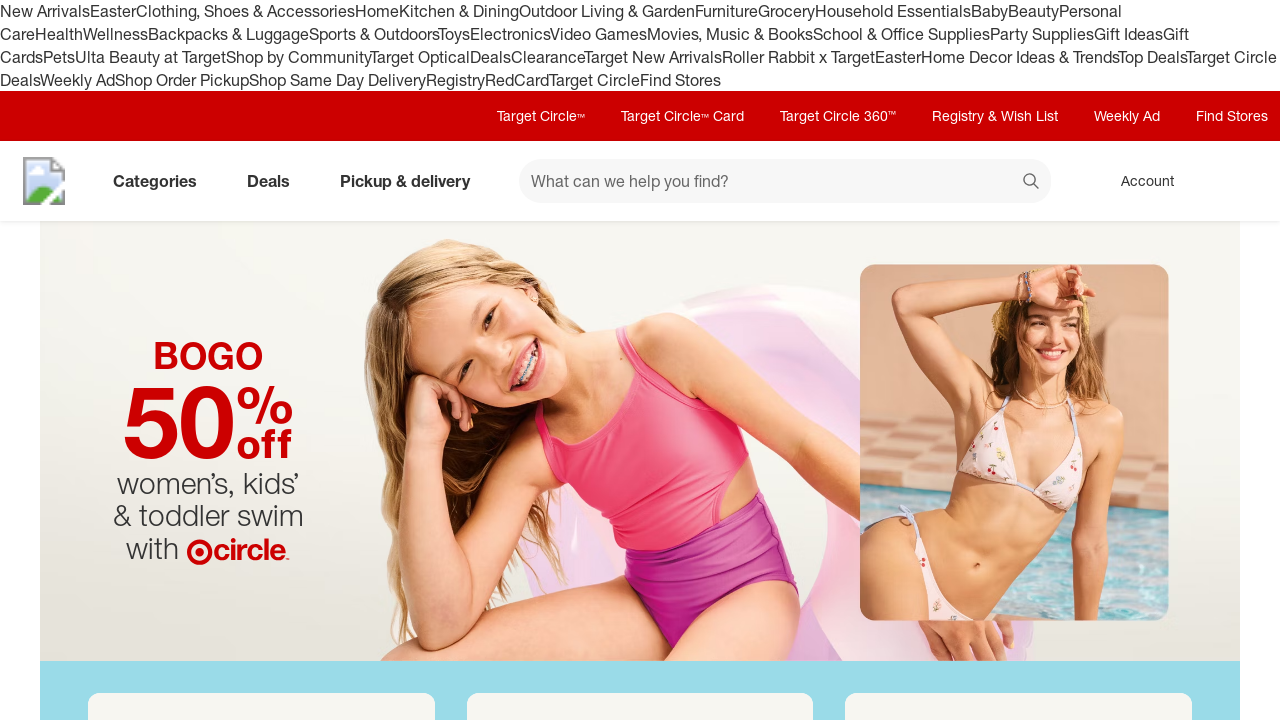

Navigated to Target homepage
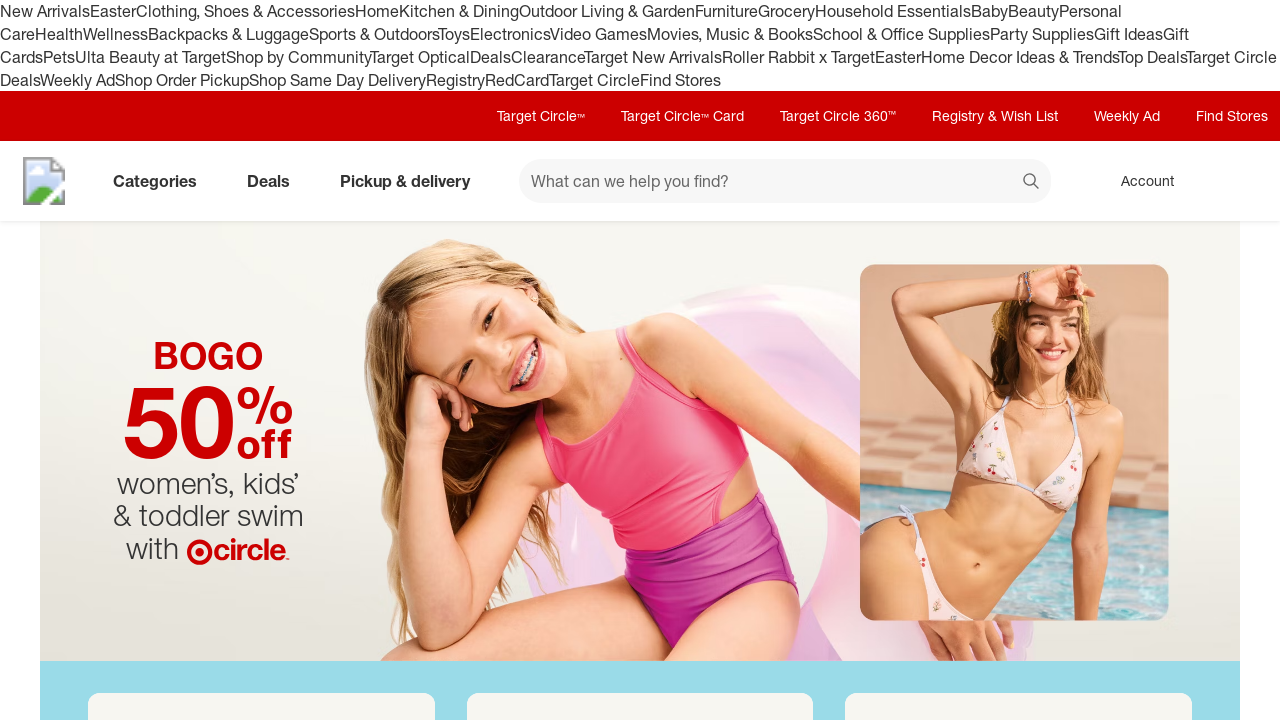

Maximized browser window to 1920x1080
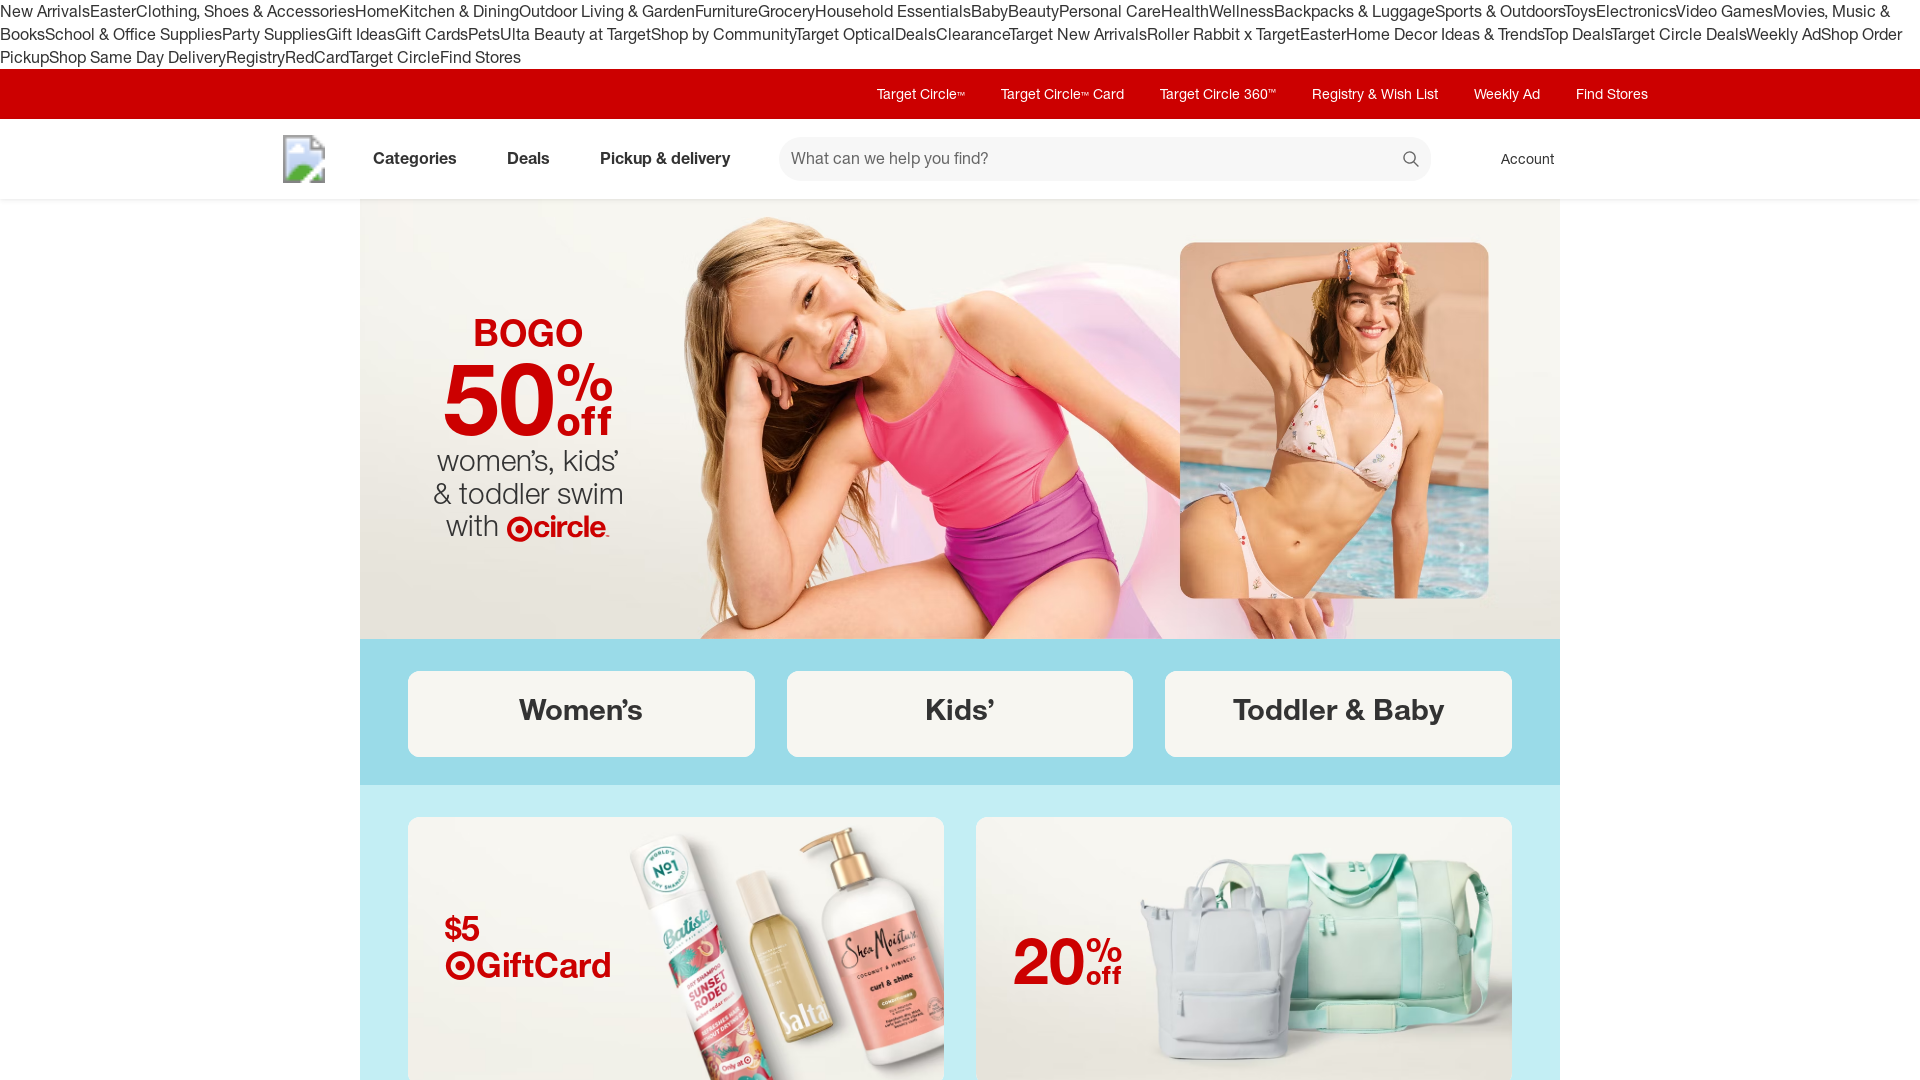

Page DOM content loaded
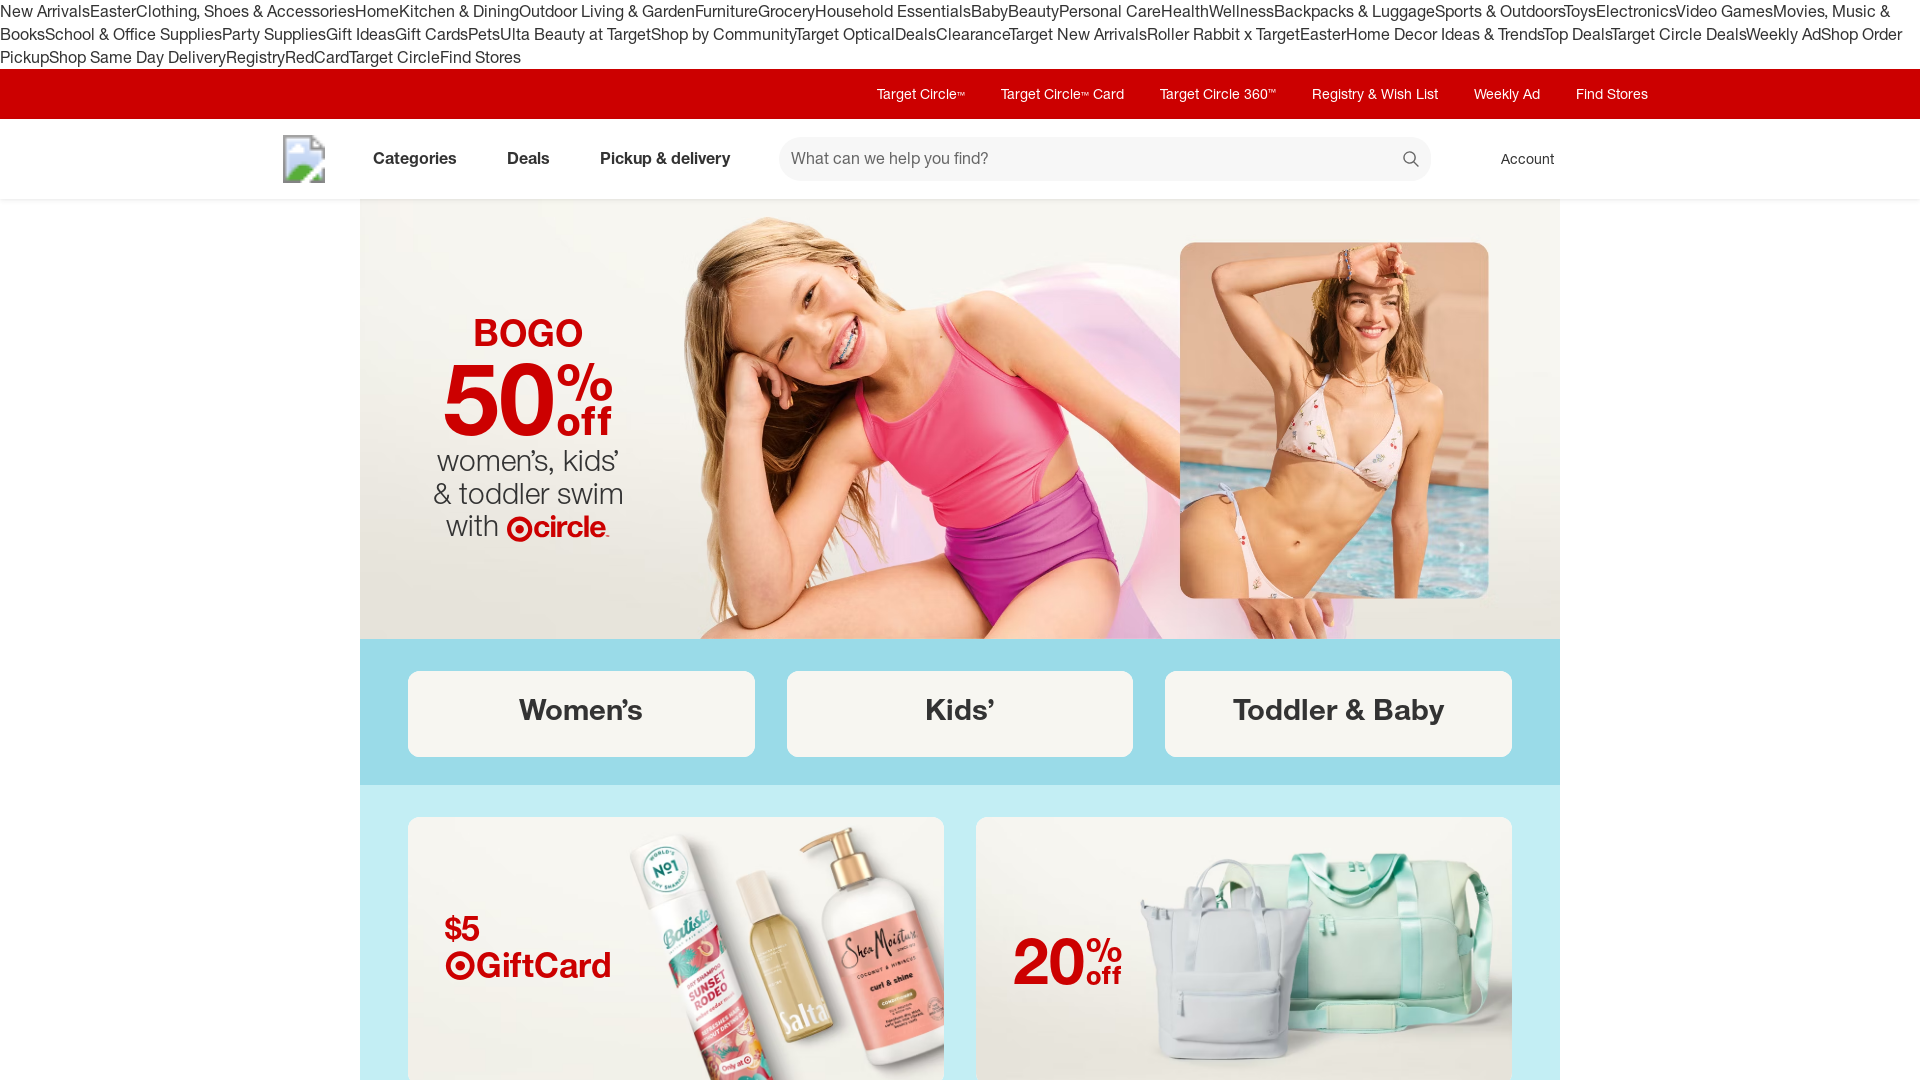

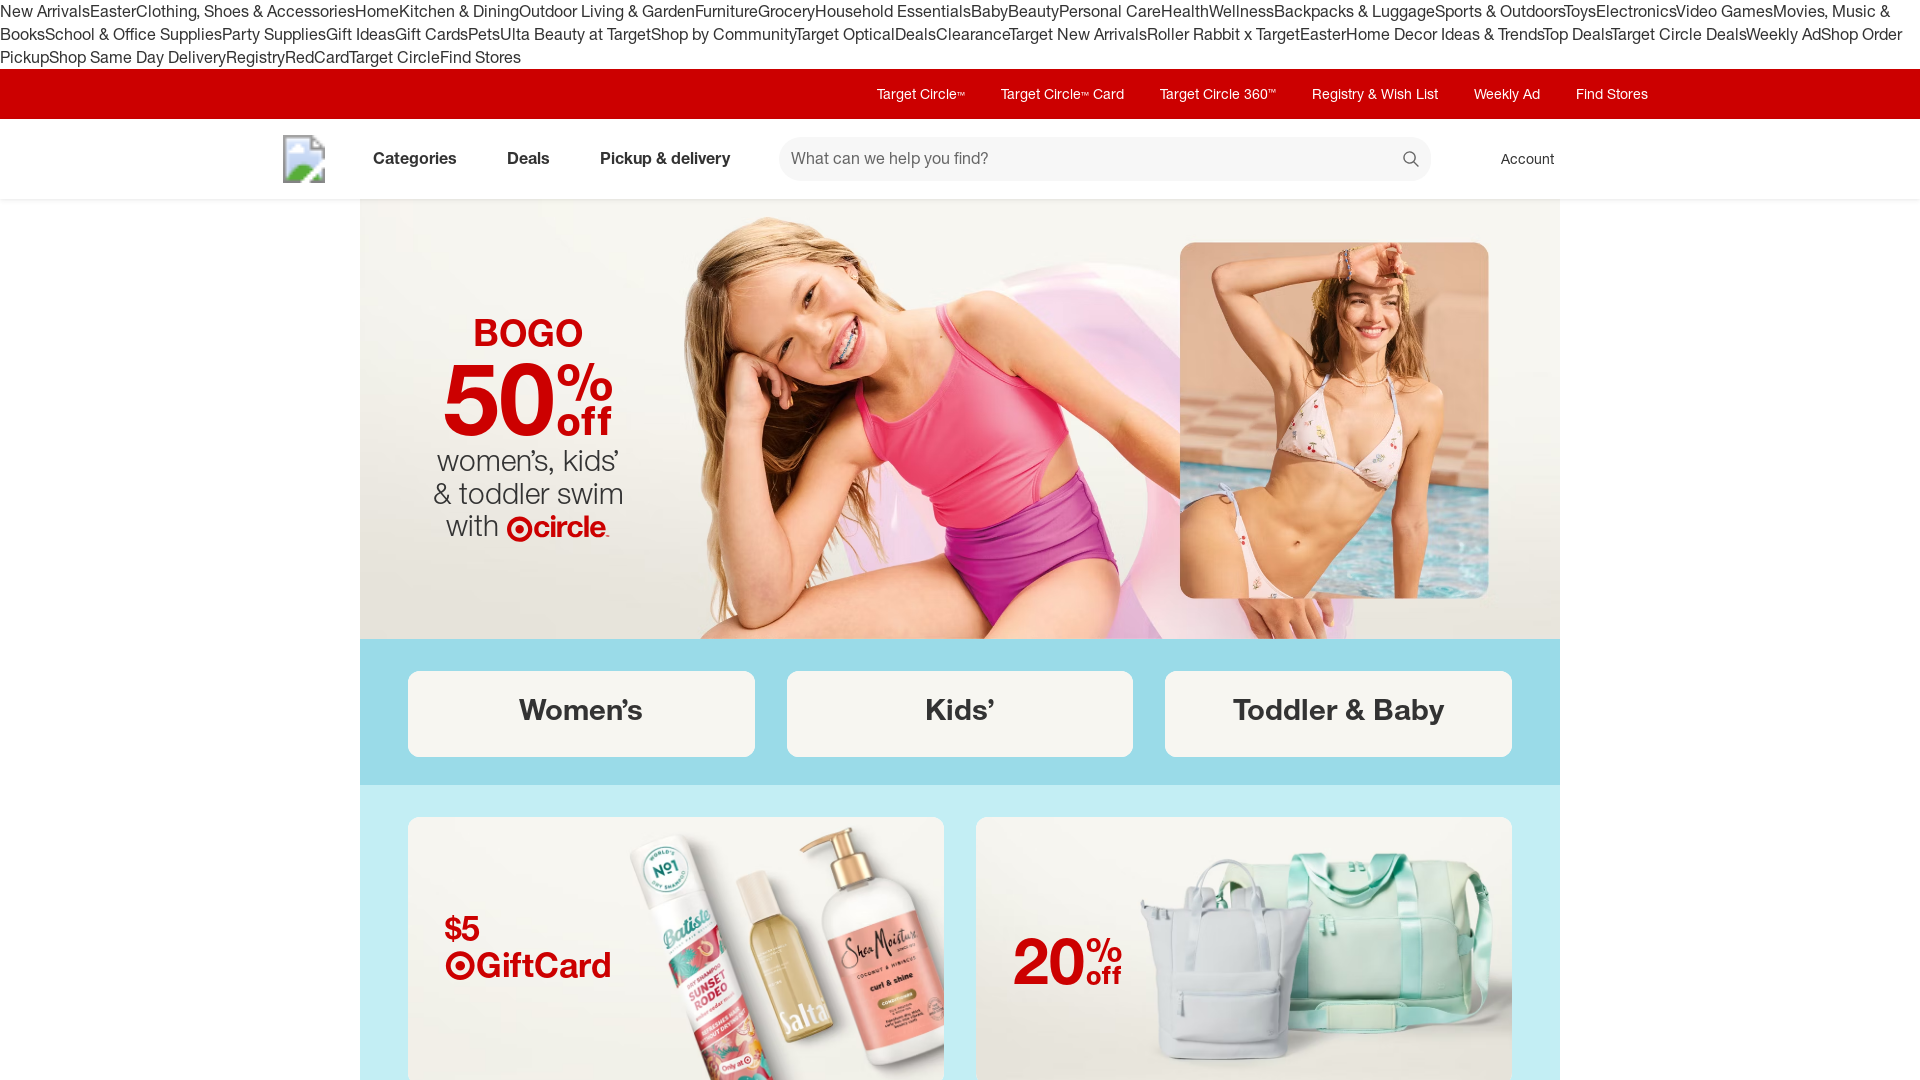